Tests the search functionality on python.org by searching for "pycon" and verifying results are returned

Starting URL: https://www.python.org

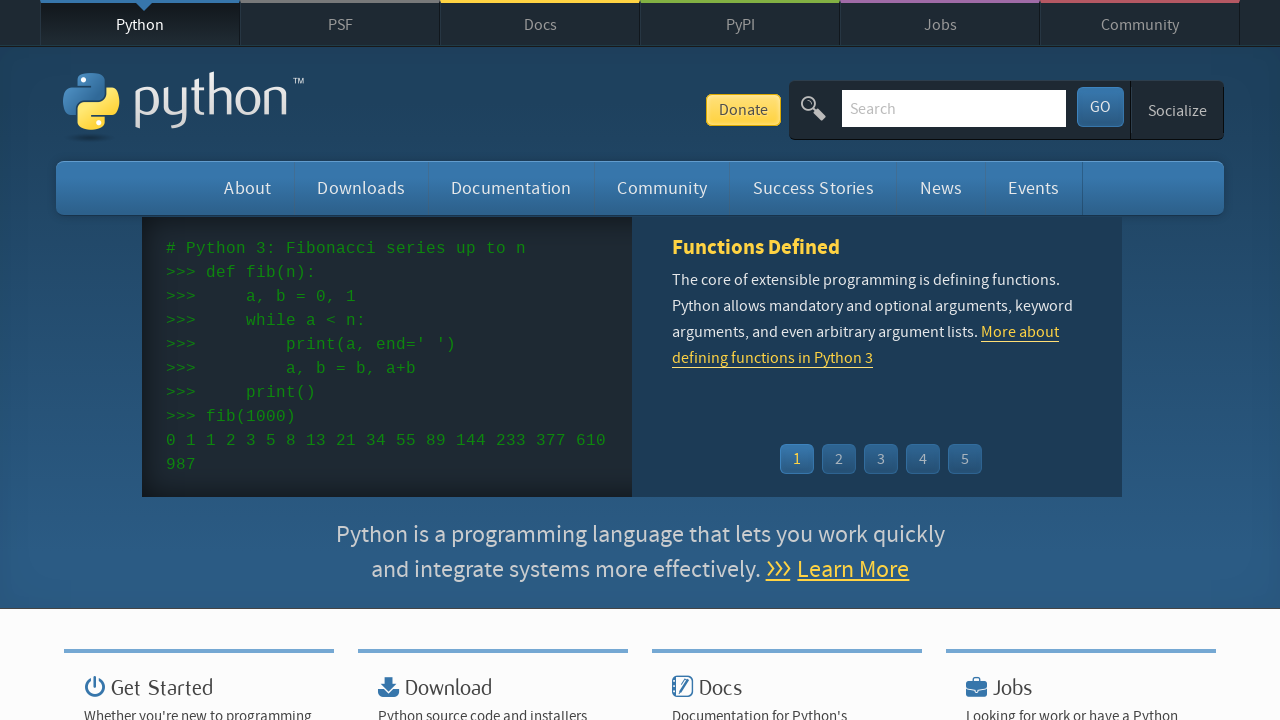

Verified page title contains 'Python'
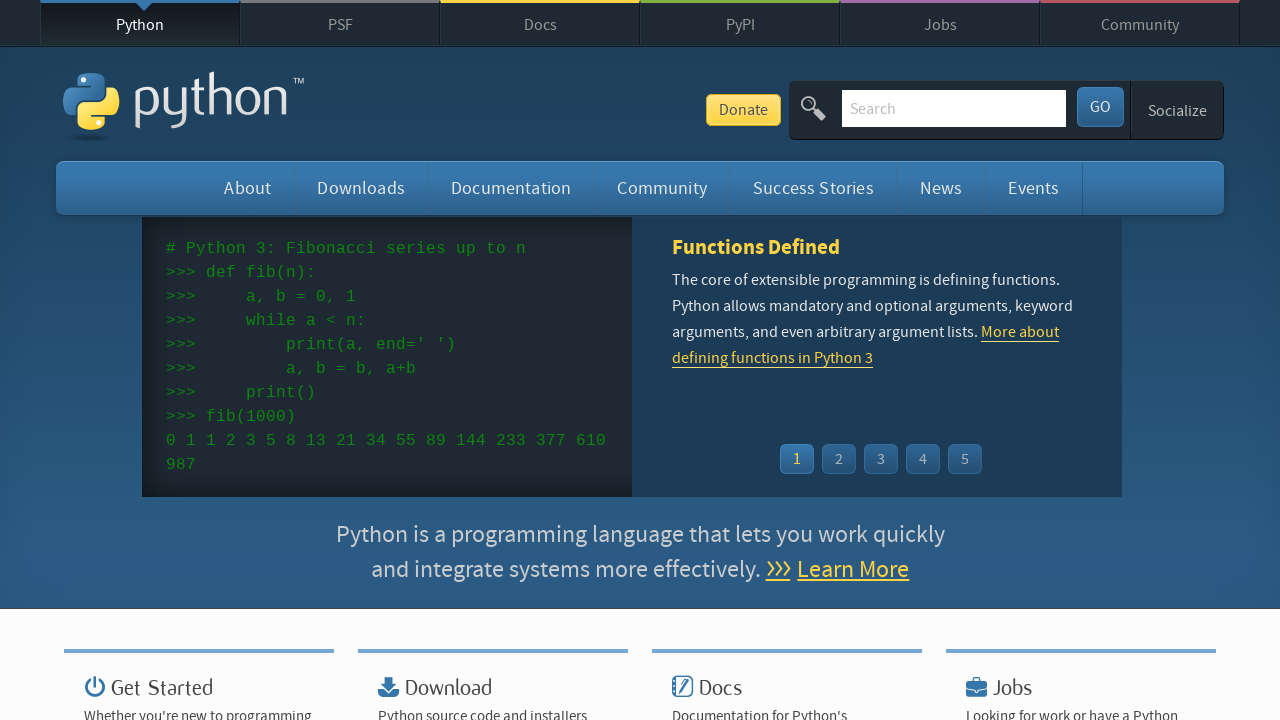

Filled search input with 'pycon' on input[name='q']
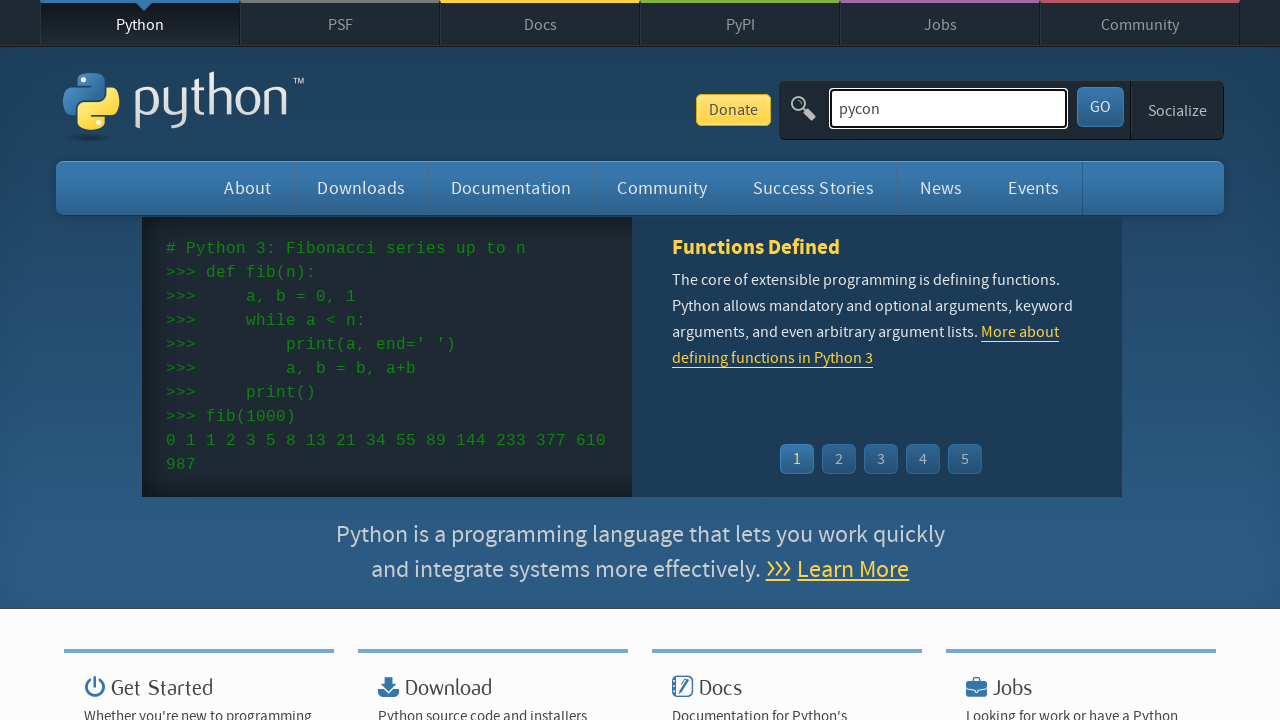

Submitted search by pressing Enter on input[name='q']
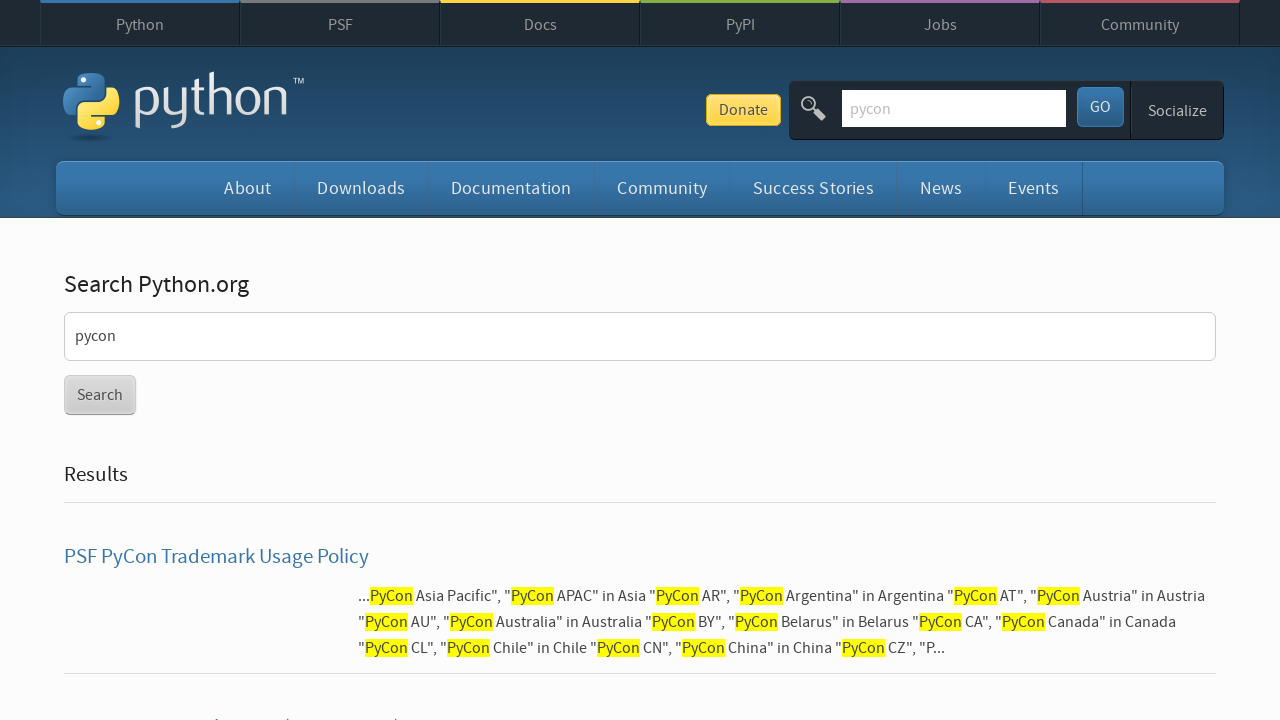

Waited for results page to load
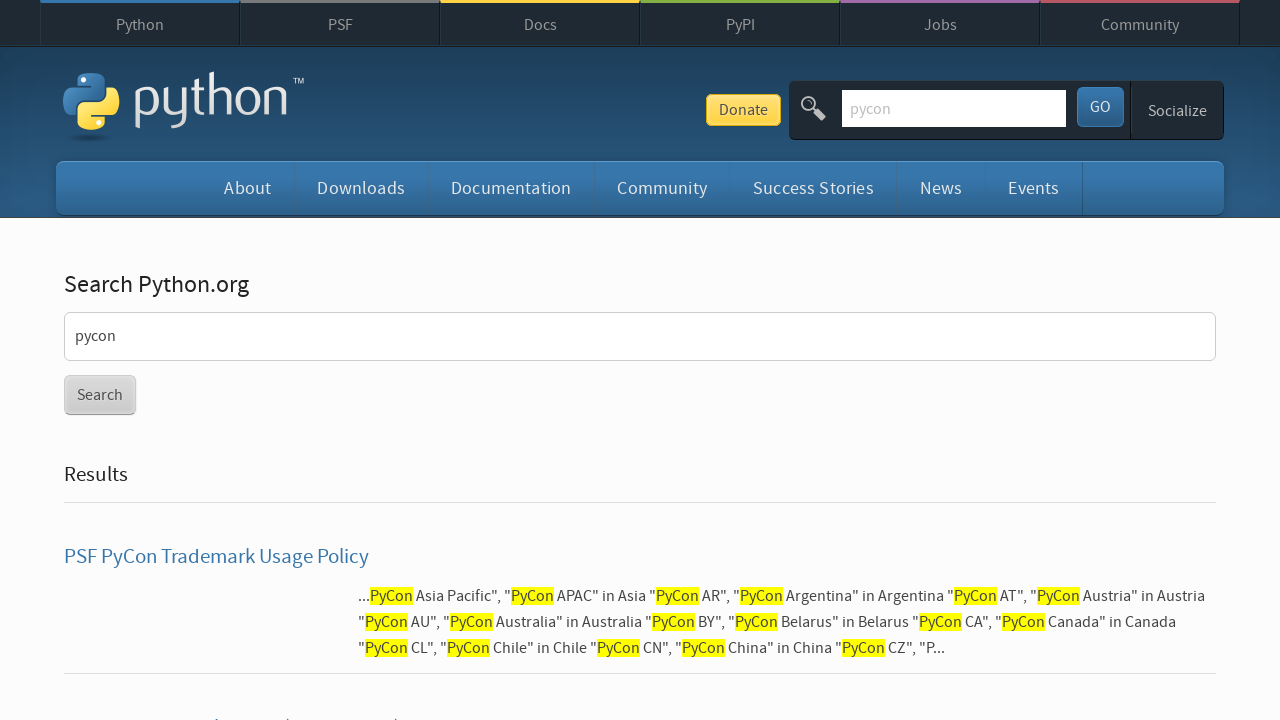

Verified search results were returned (no 'No results found' message)
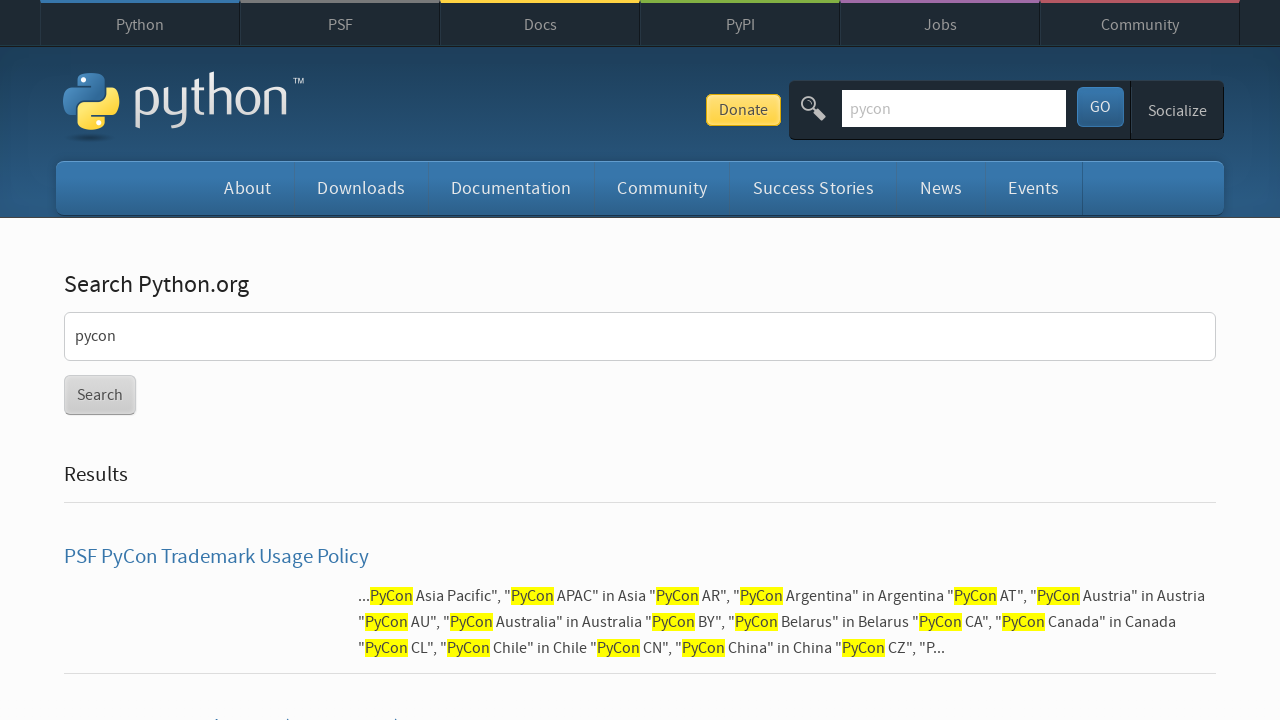

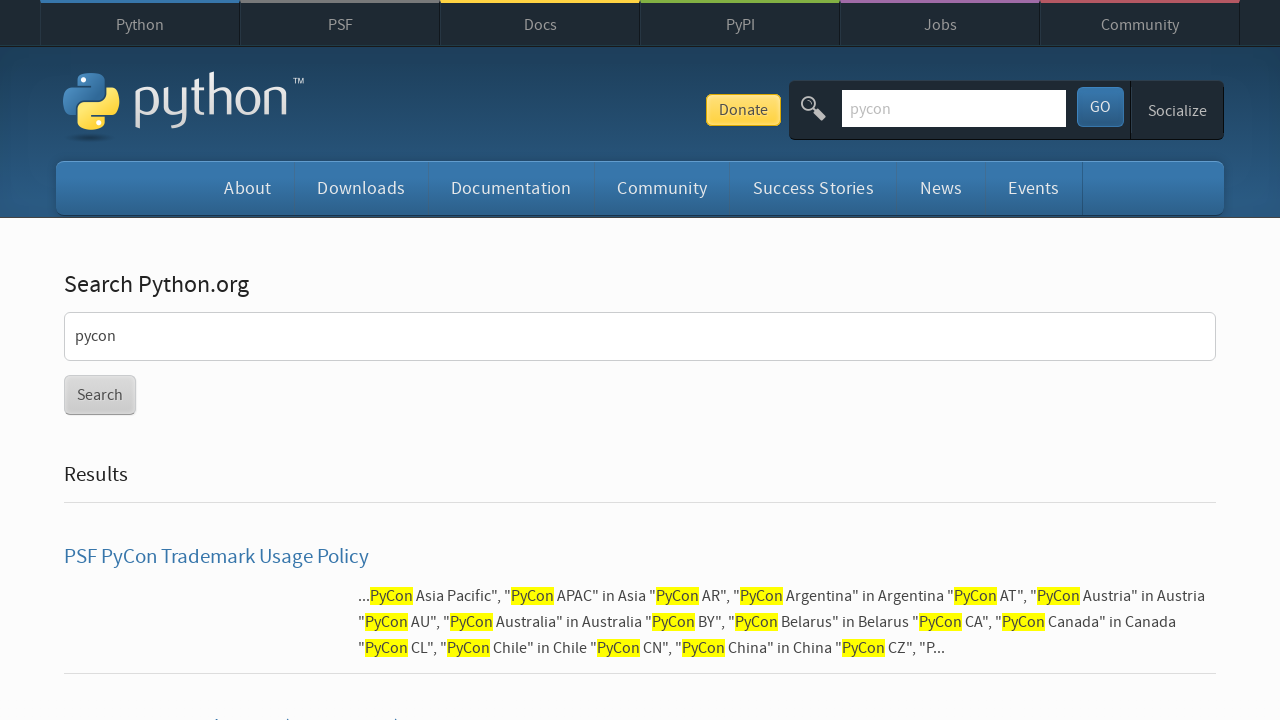